Tests drag and drop functionality by dragging an element and dropping it onto a target area

Starting URL: https://demoqa.com/droppable

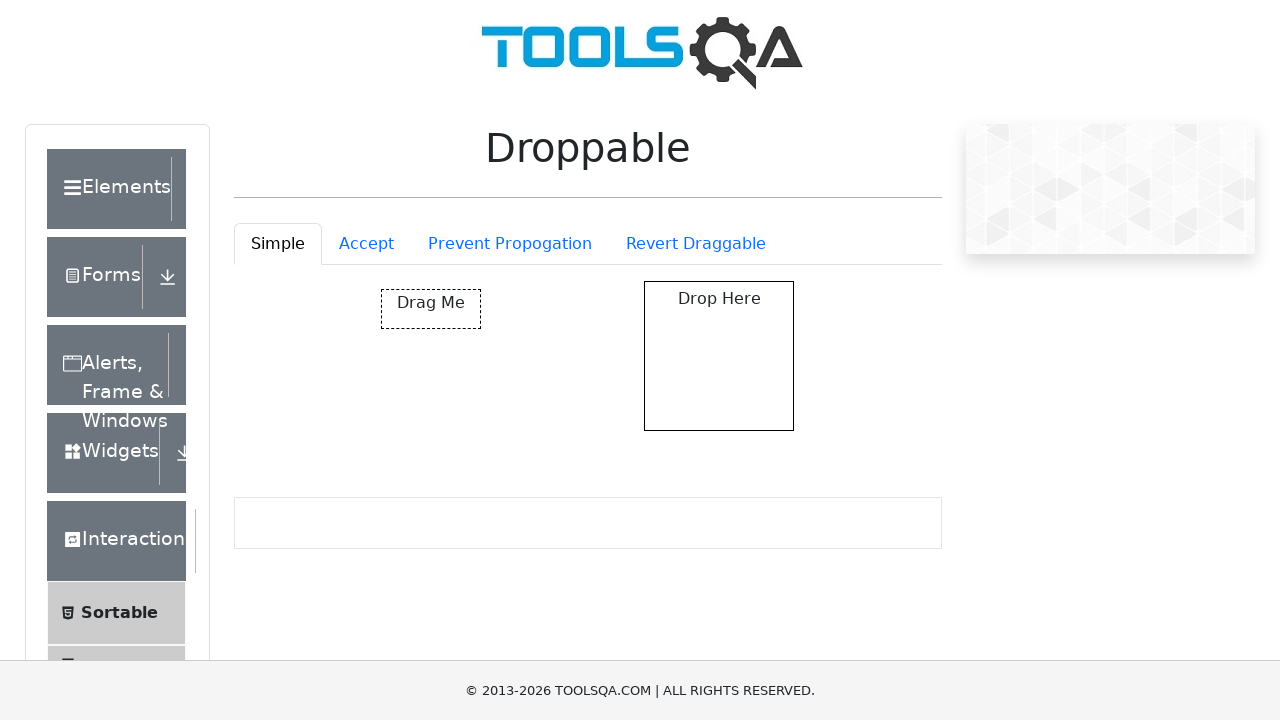

Located the draggable element
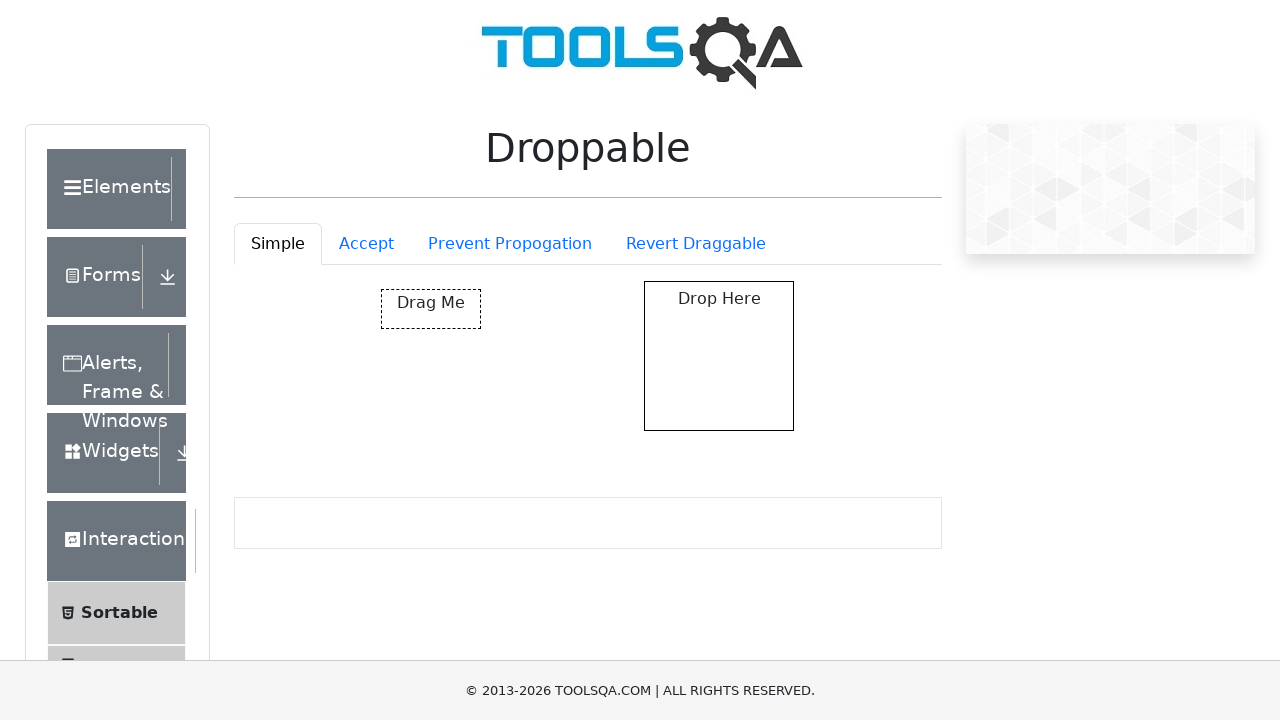

Located the droppable target area
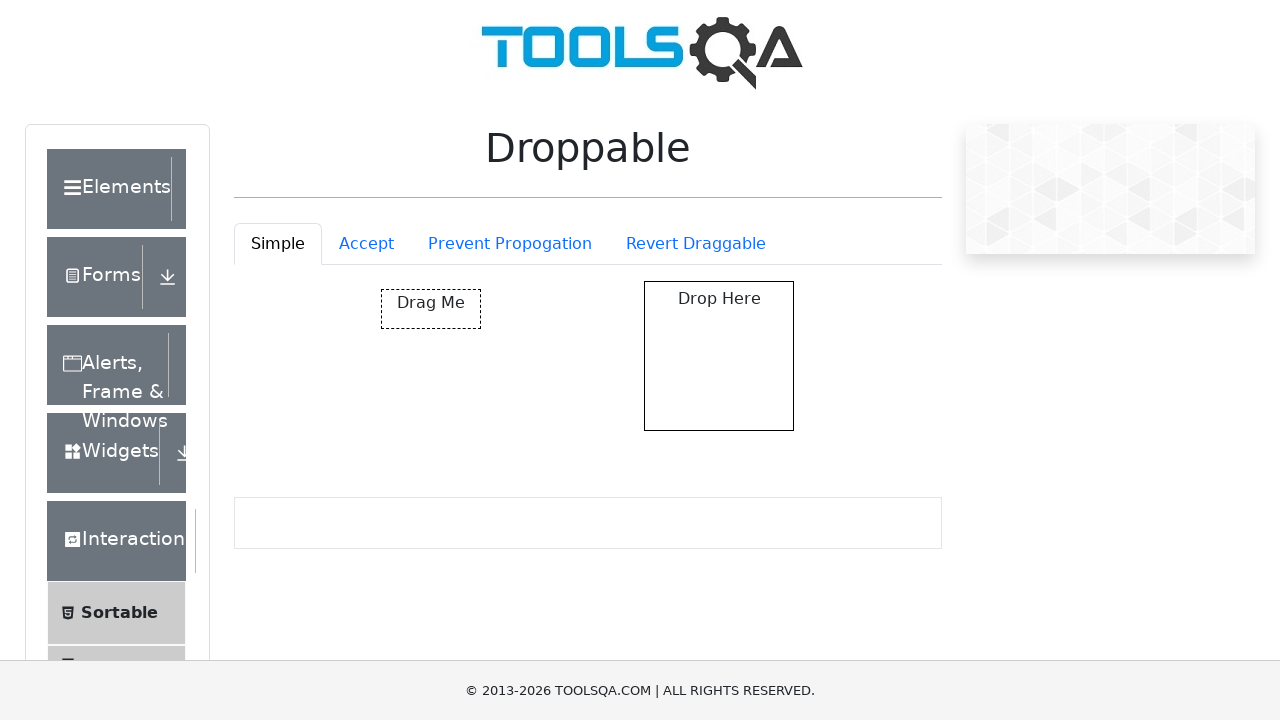

Dragged element and dropped it onto target area at (719, 356)
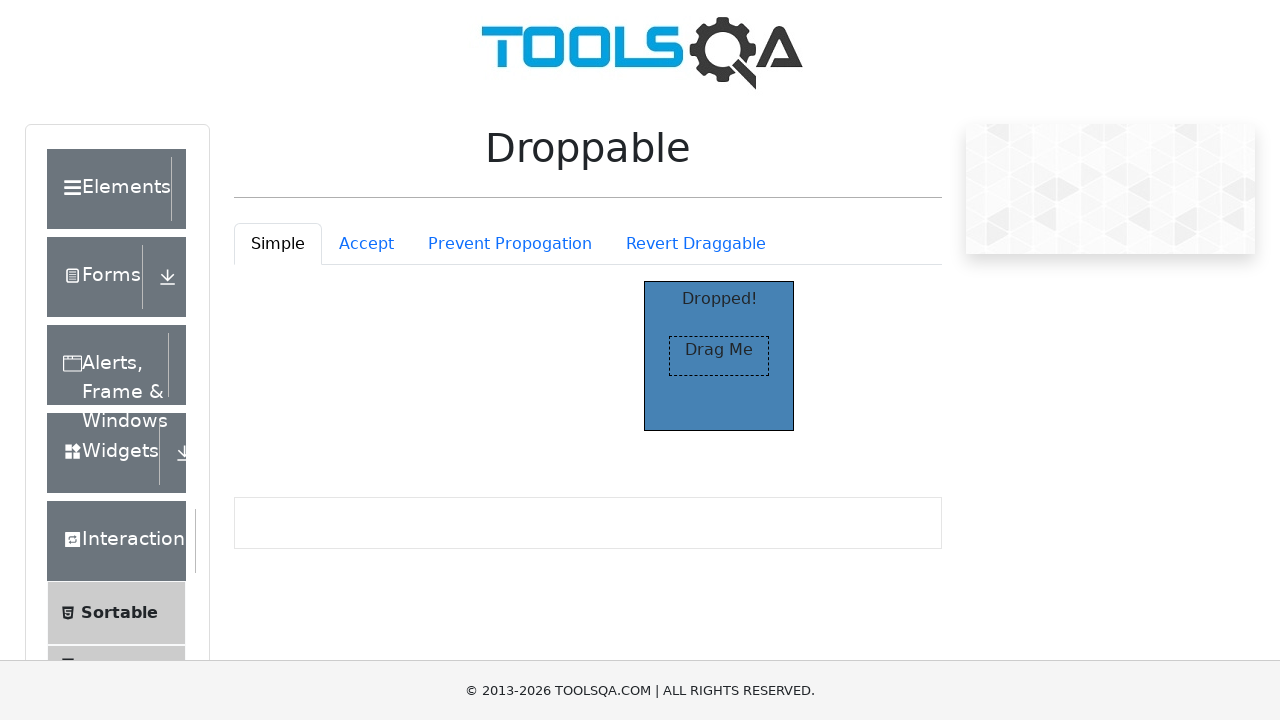

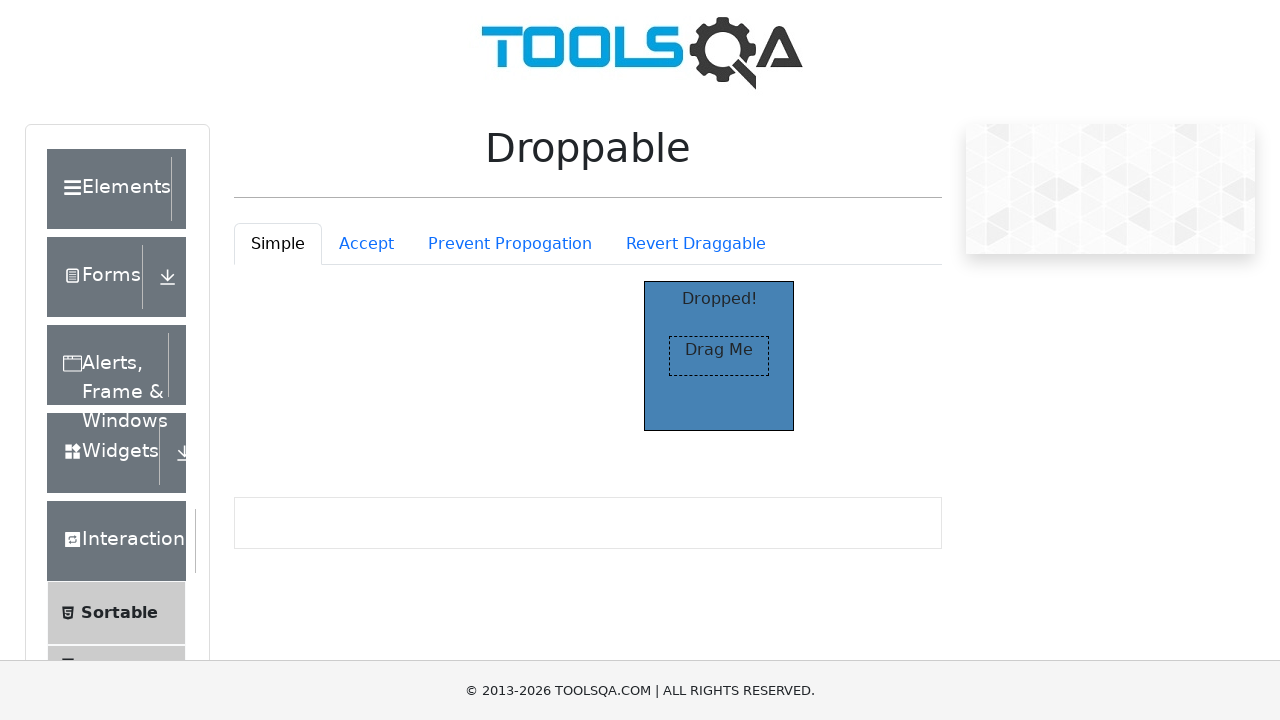